Tests web table handling by scrolling to the table section, waiting for table rows to load, and extracting data from table cells

Starting URL: https://testautomationpractice.blogspot.com/

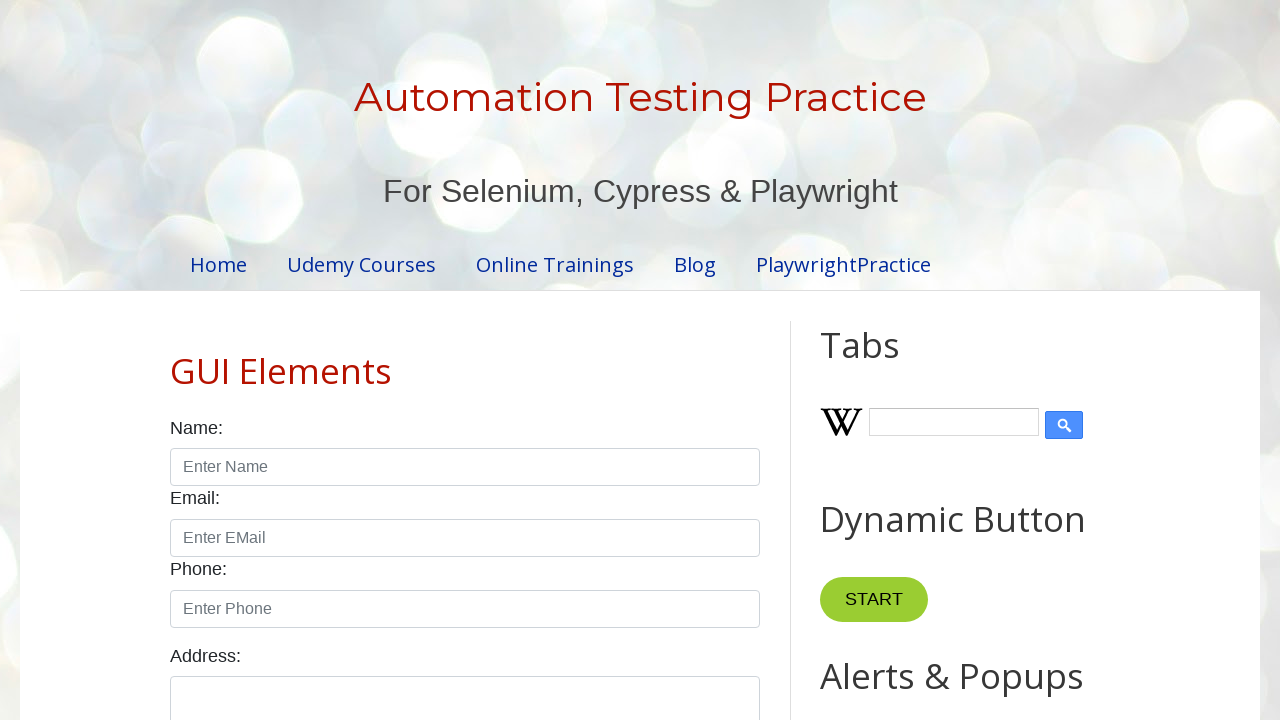

Scrolled down 700 pixels to make the table visible
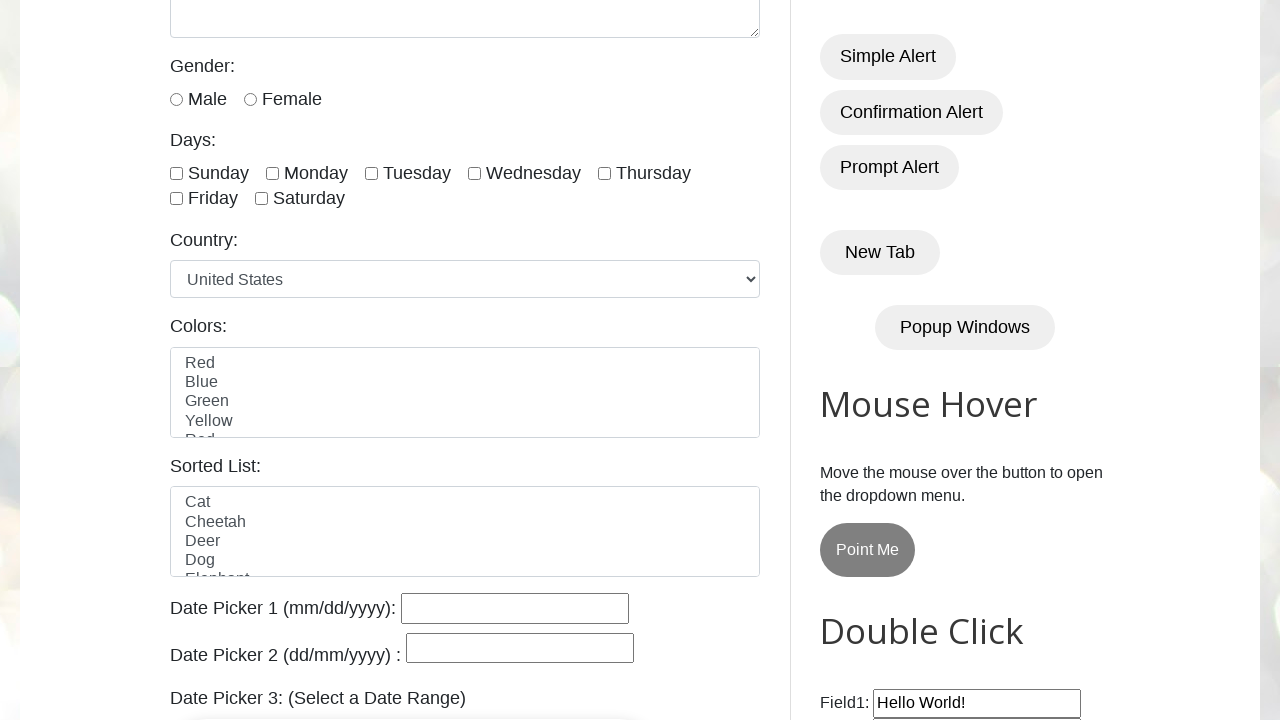

Waited for table rows to load
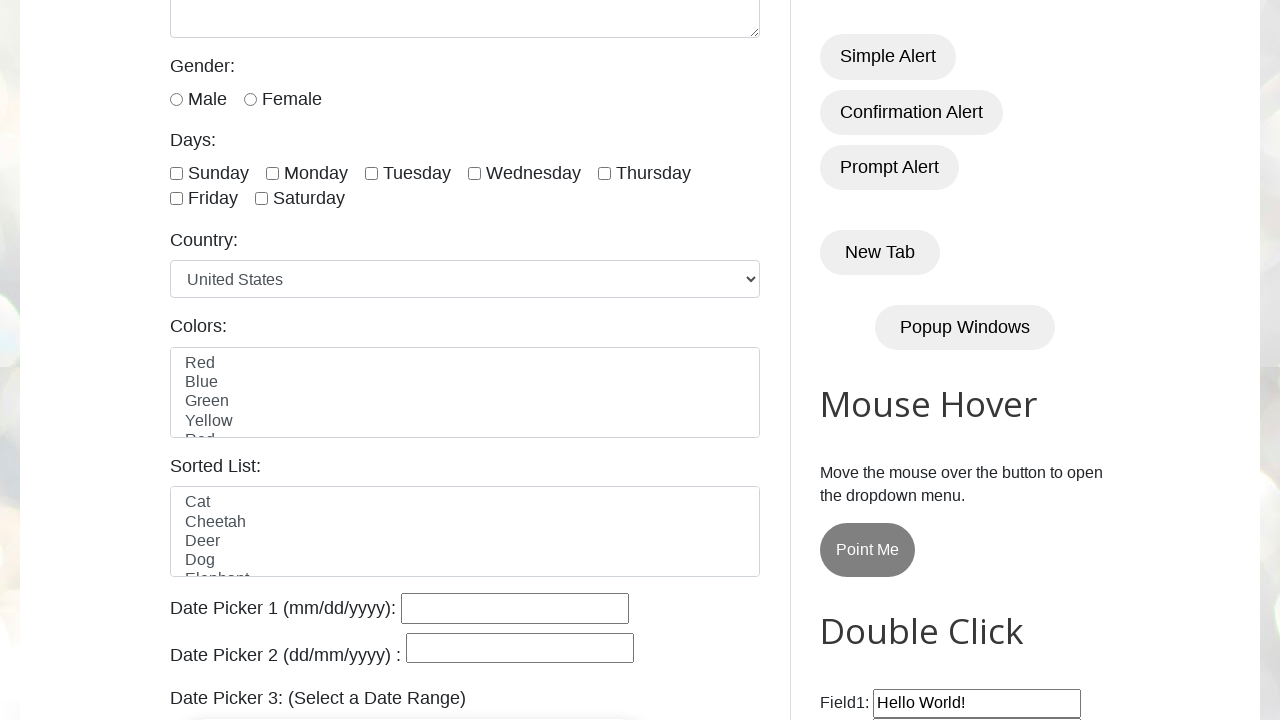

Located first table row
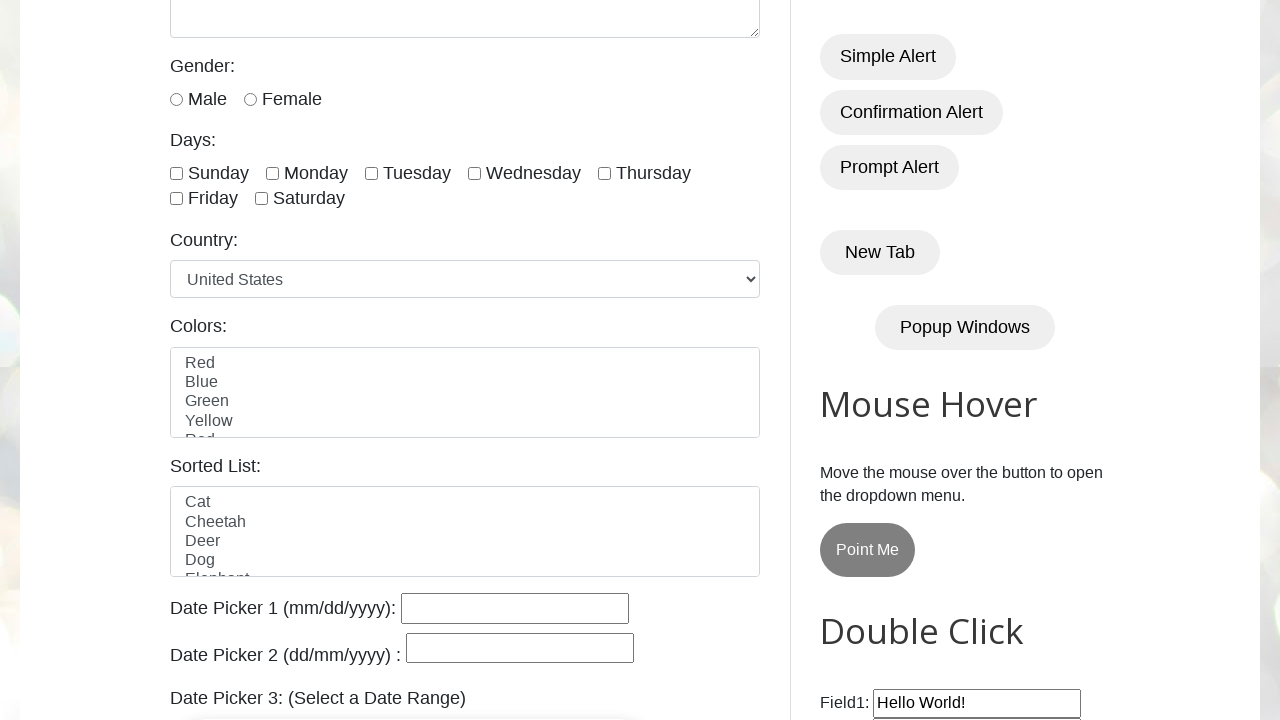

Extracted header cells from first row
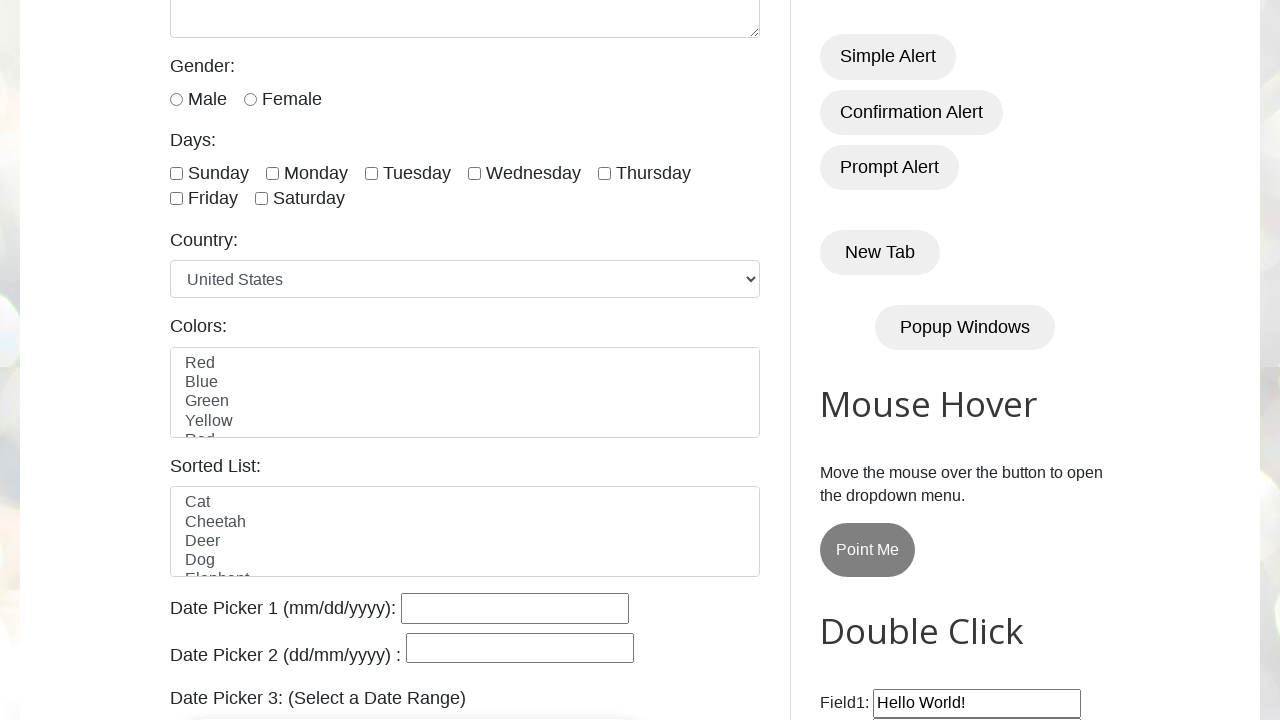

Located second table row
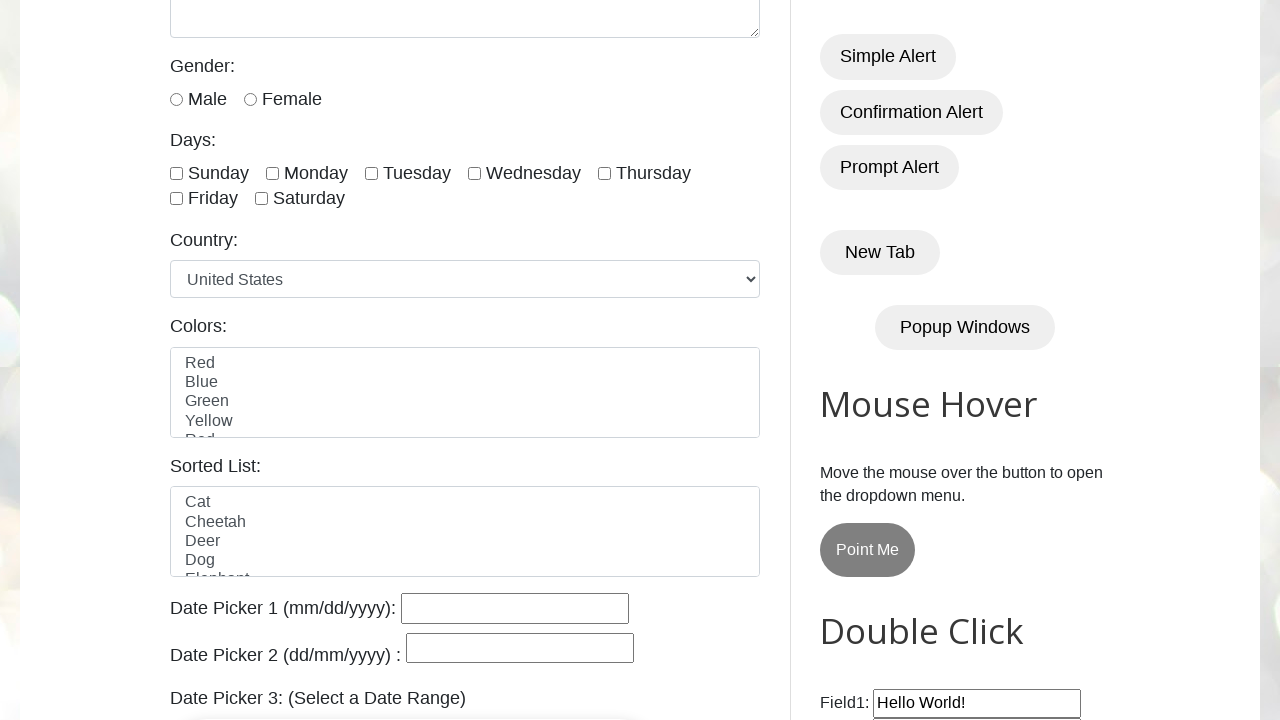

Extracted data from first cell of second row
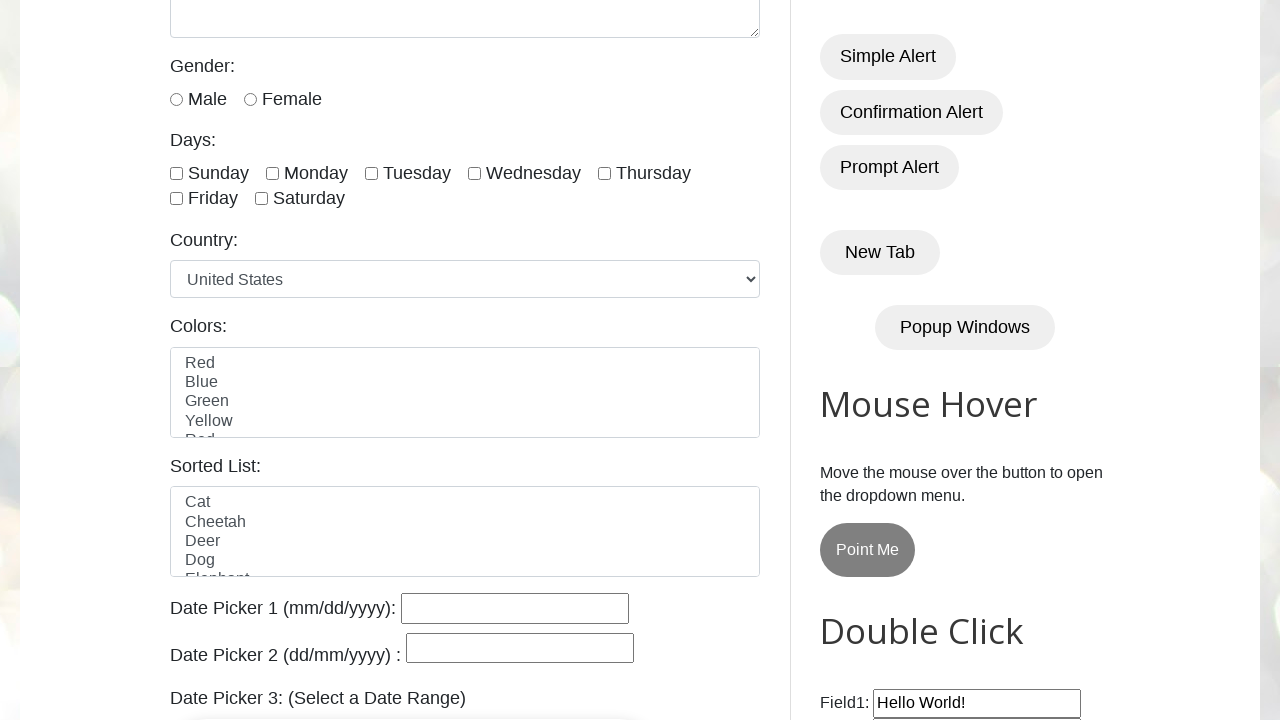

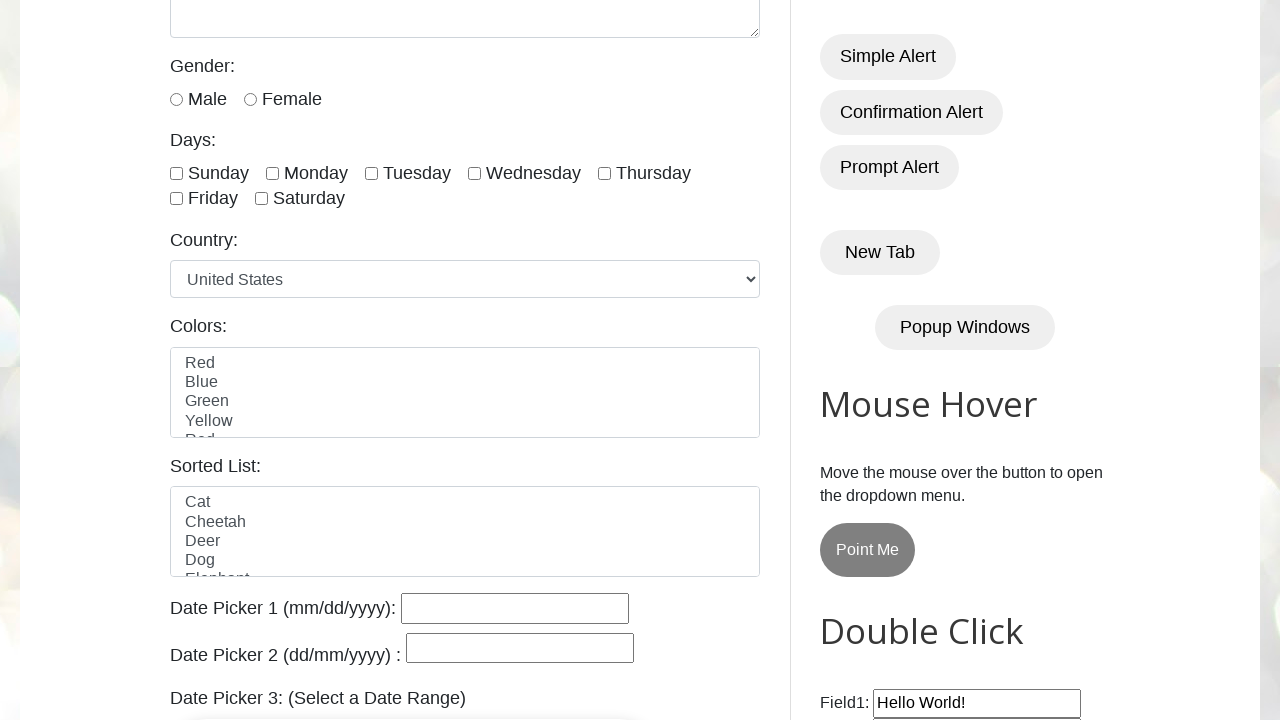